Navigates to Agoda travel website and maximizes the browser window to verify window dimension retrieval functionality.

Starting URL: https://www.agoda.com/en-in/

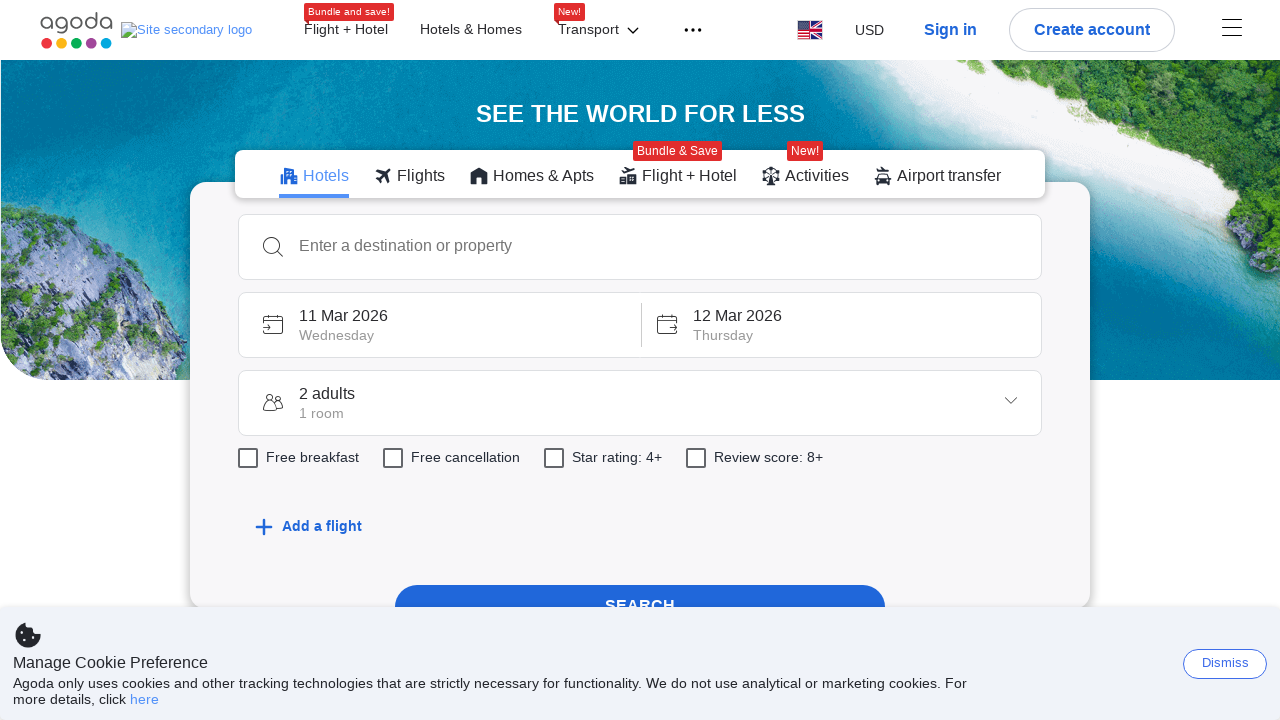

Set viewport size to 1920x1080 to maximize browser window
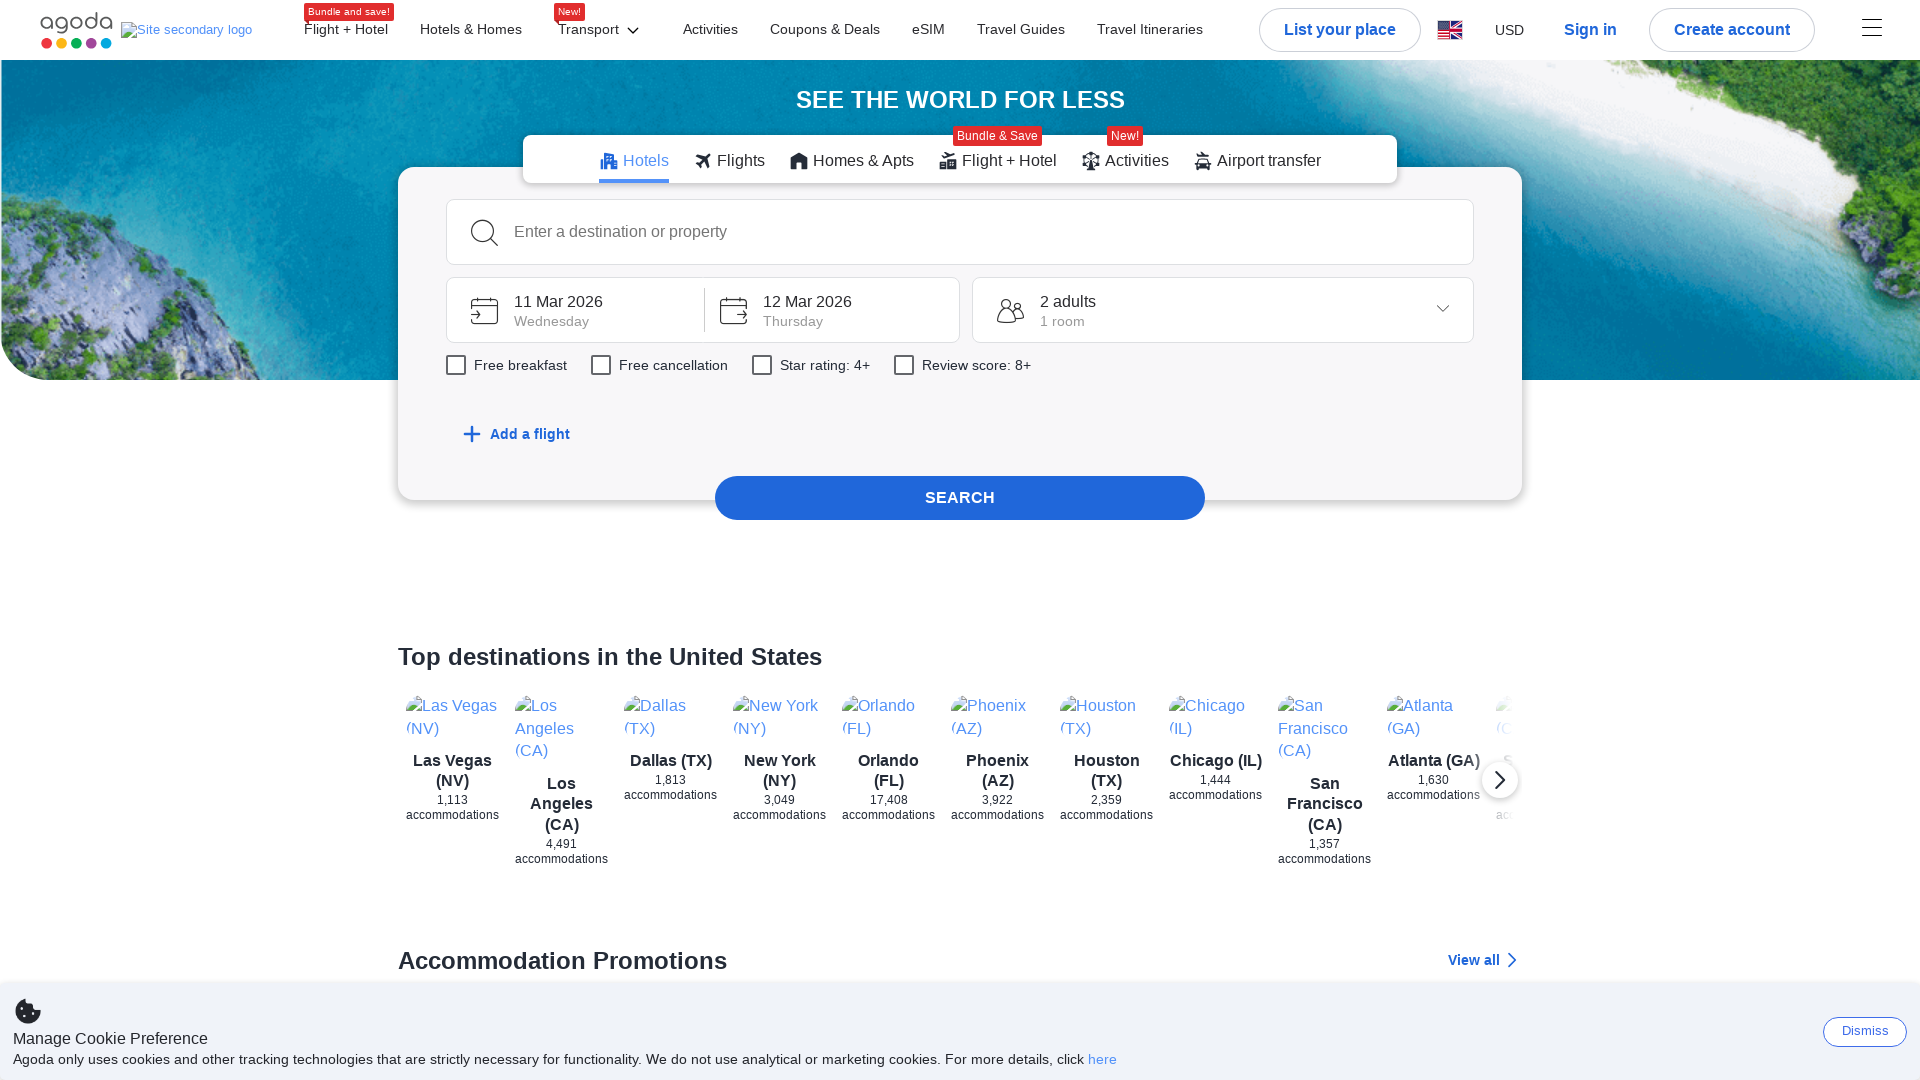

Retrieved current viewport size
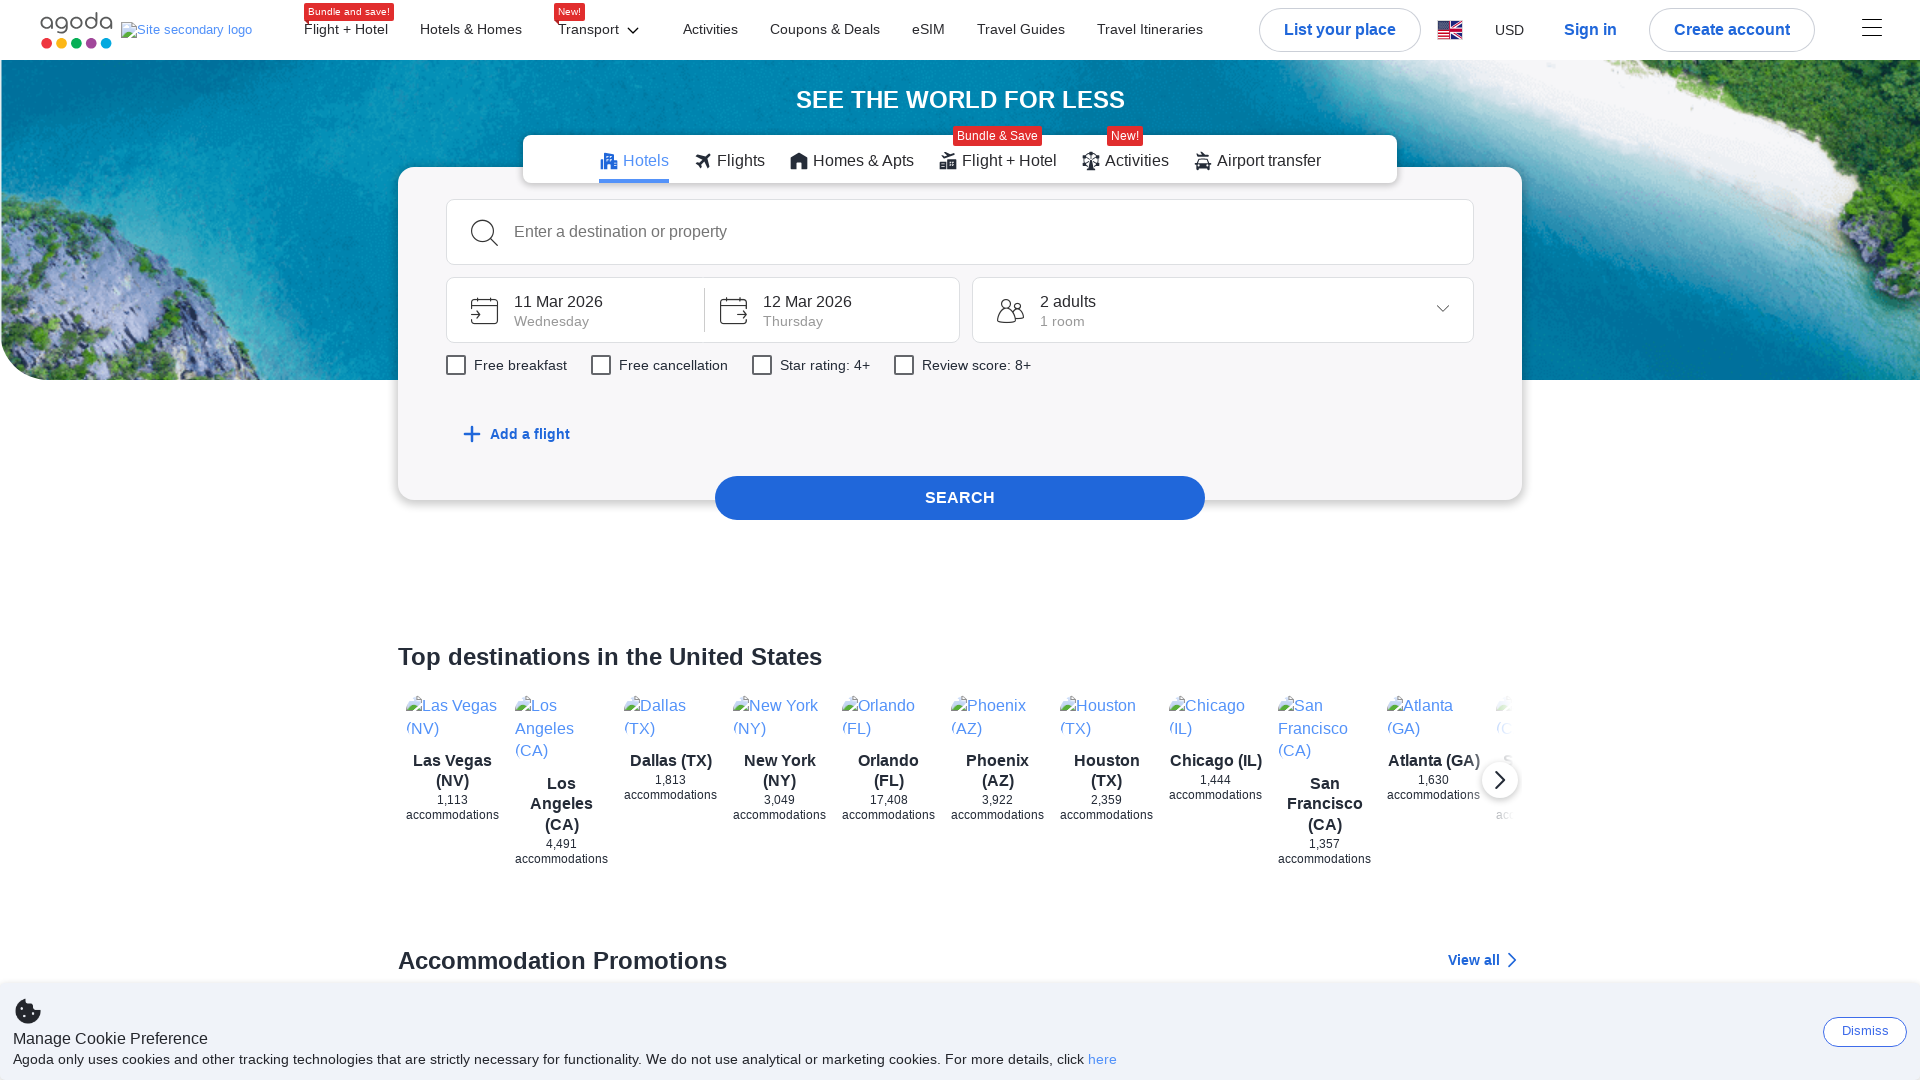

Extracted viewport dimensions: width=1920, height=1080
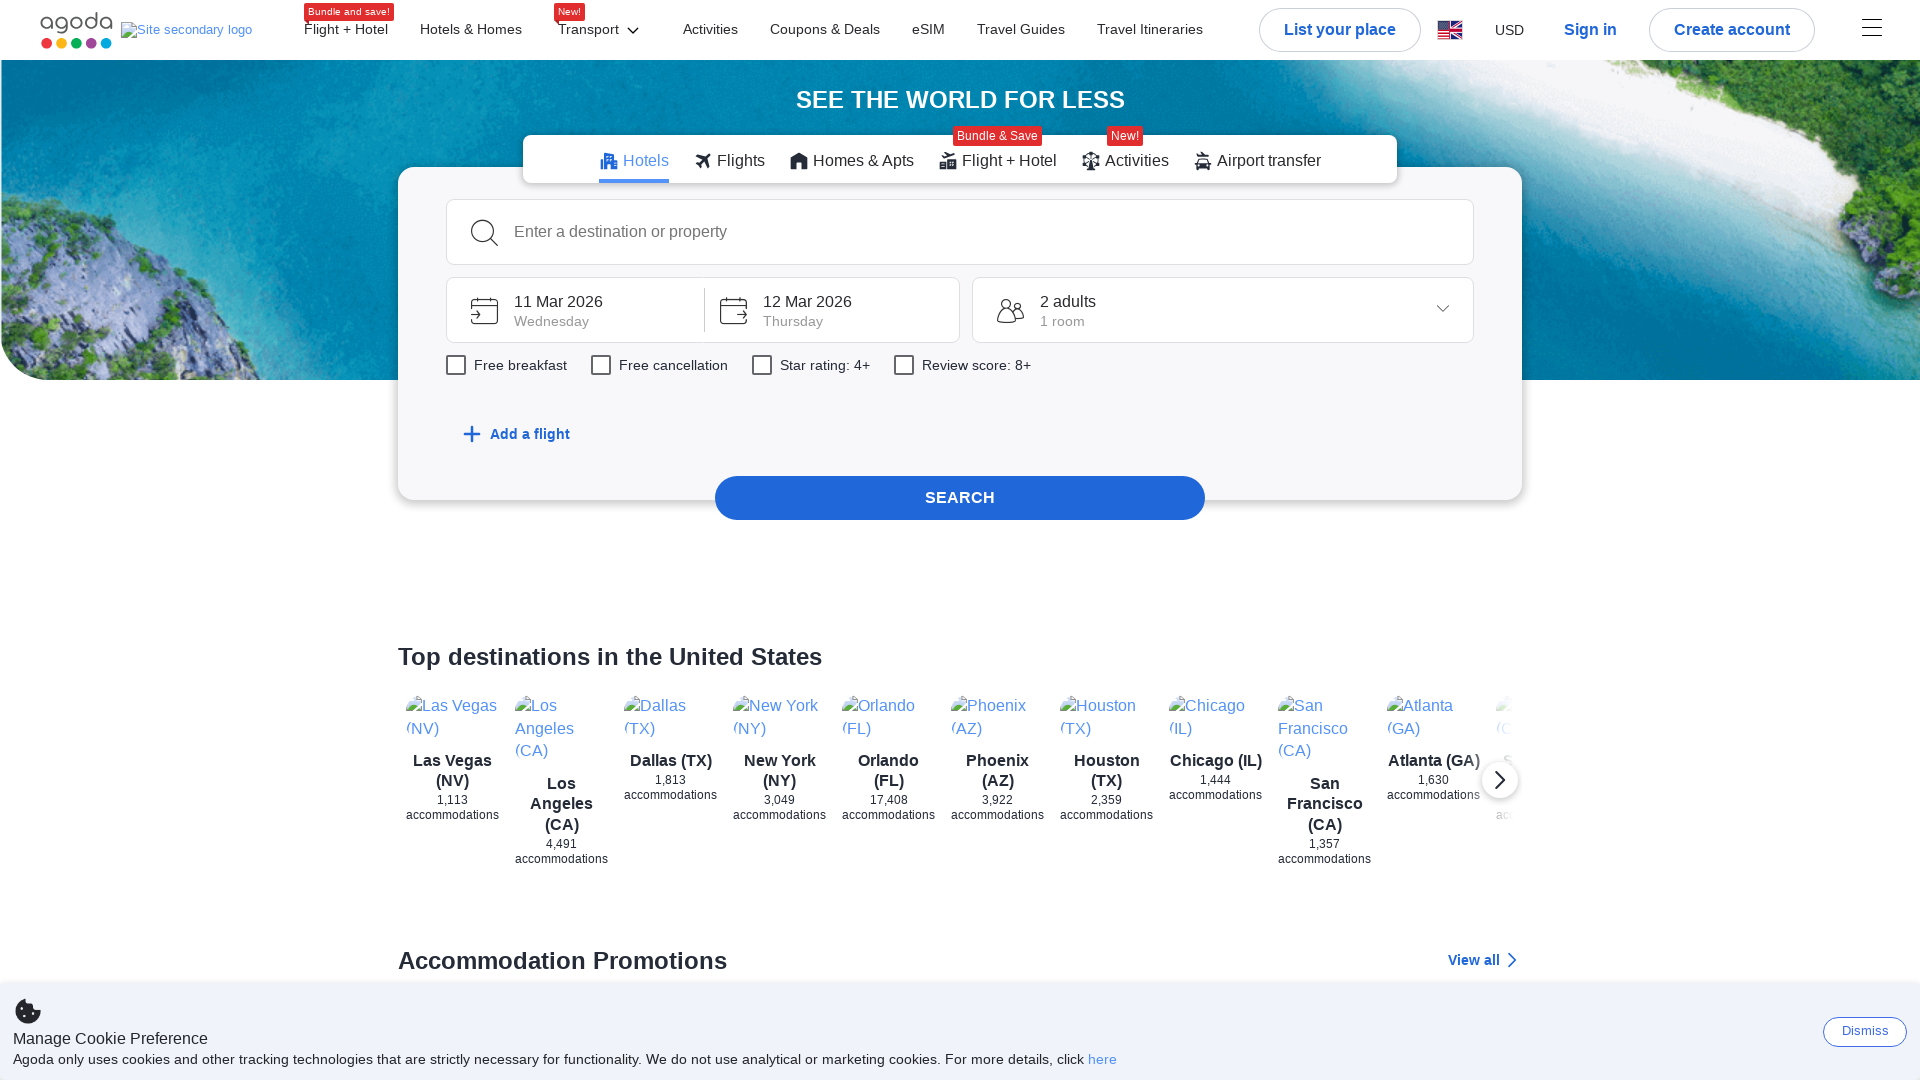

Waited for page to reach domcontentloaded state on Agoda website
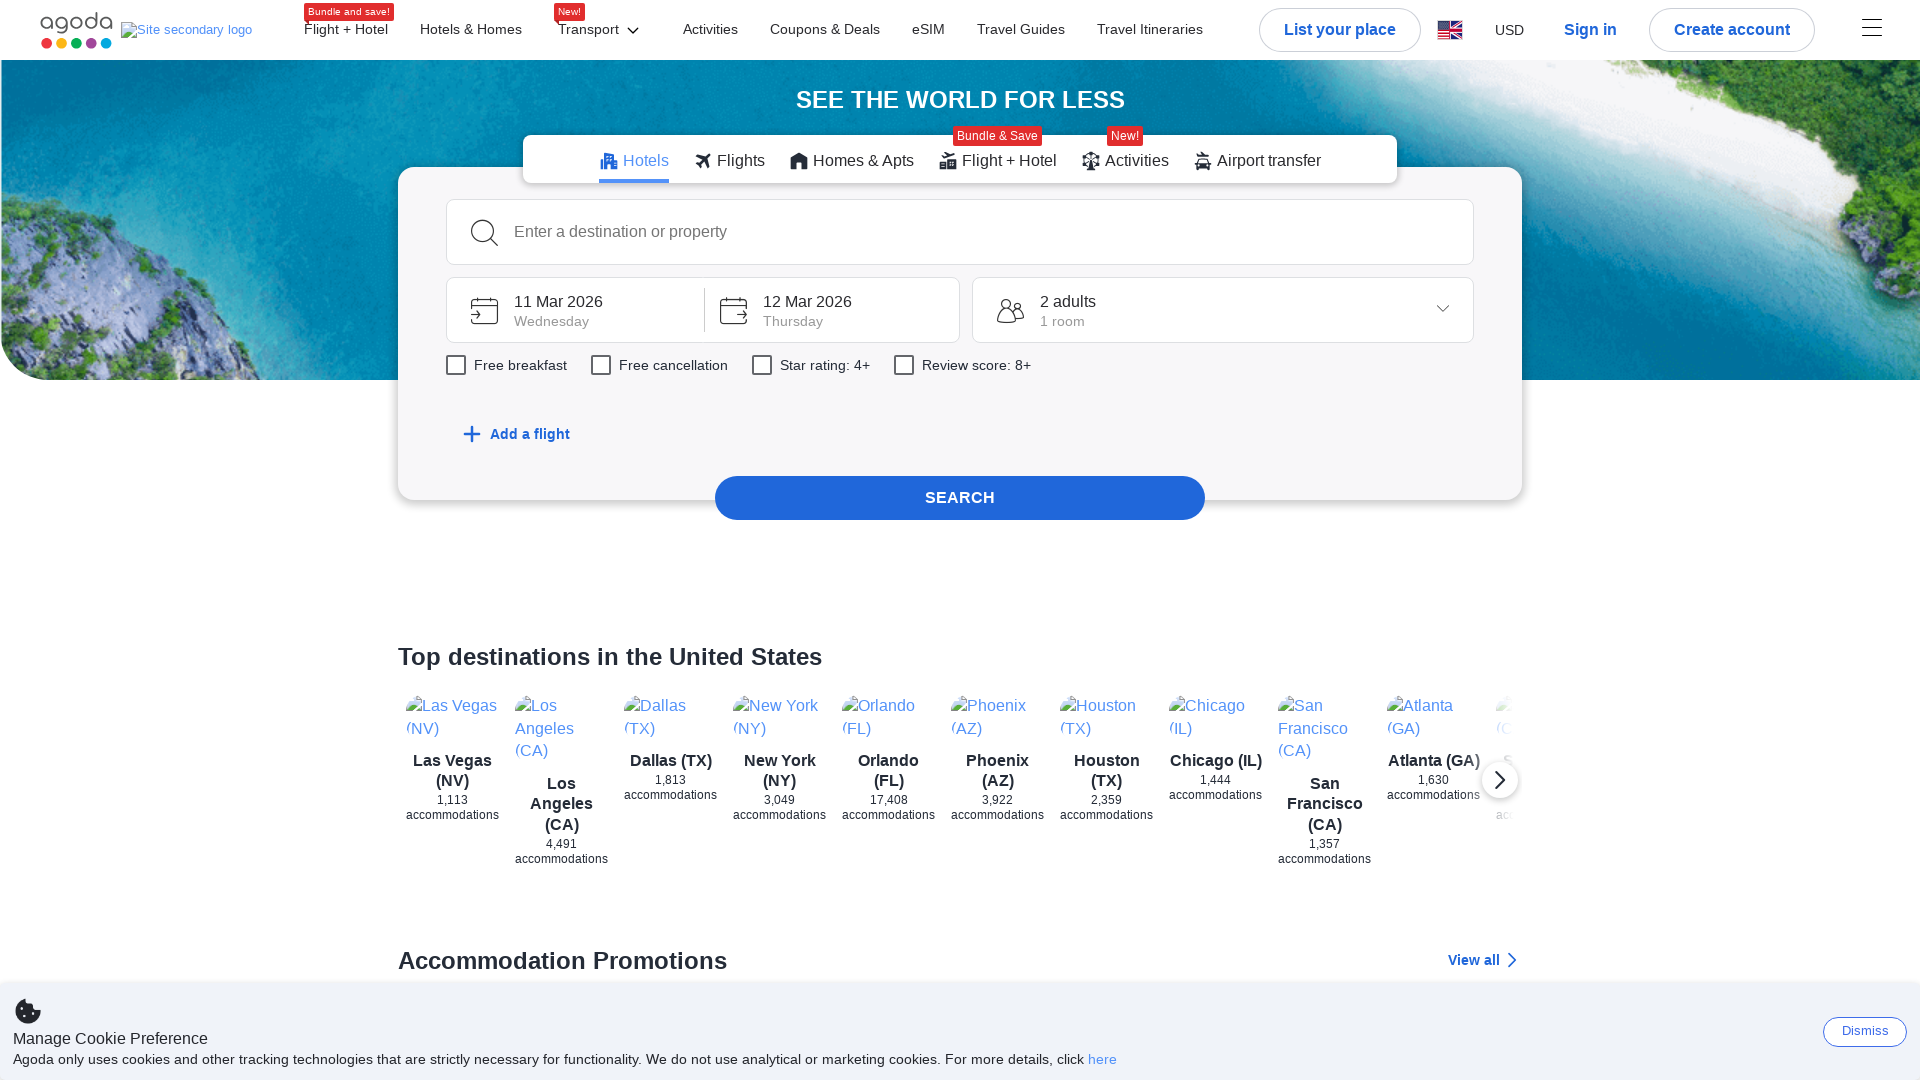

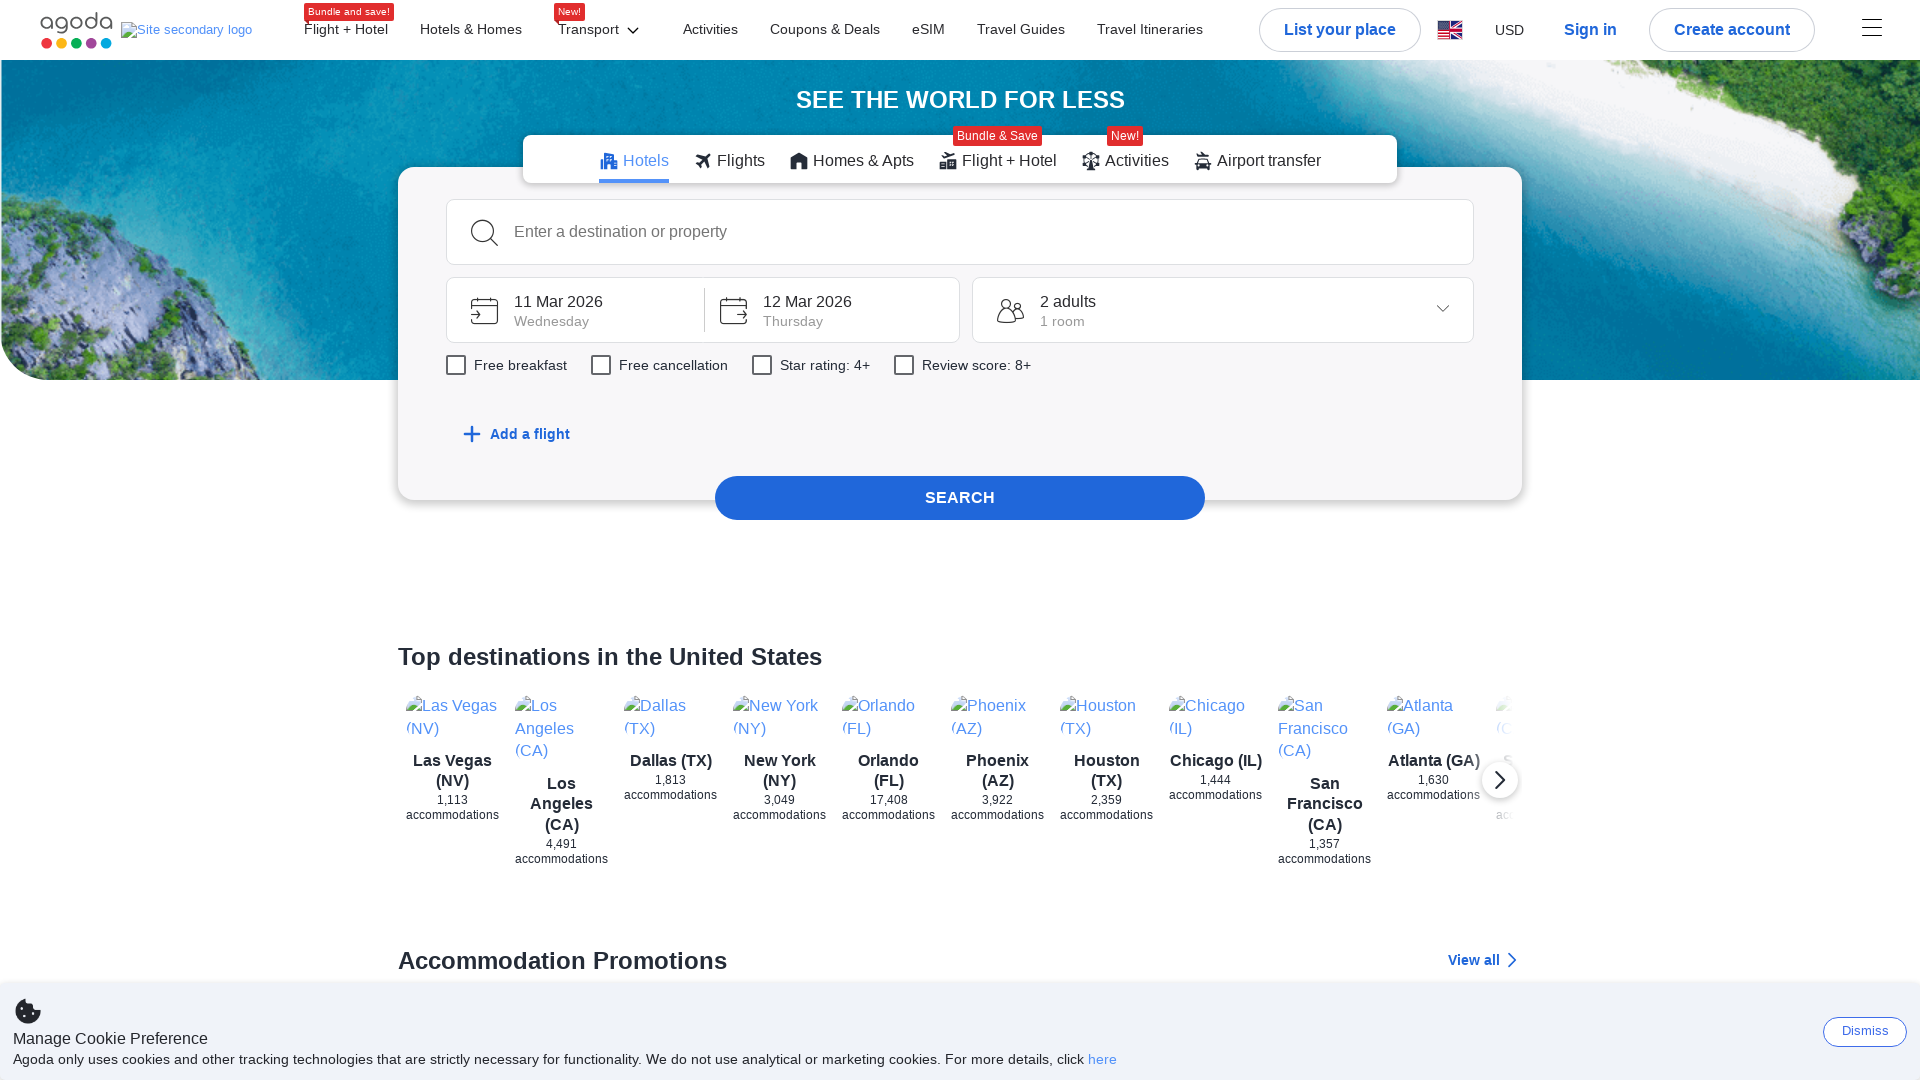